Tests drag and drop functionality on jQuery UI demo page by dragging an element and dropping it onto a target area

Starting URL: https://jqueryui.com/droppable/

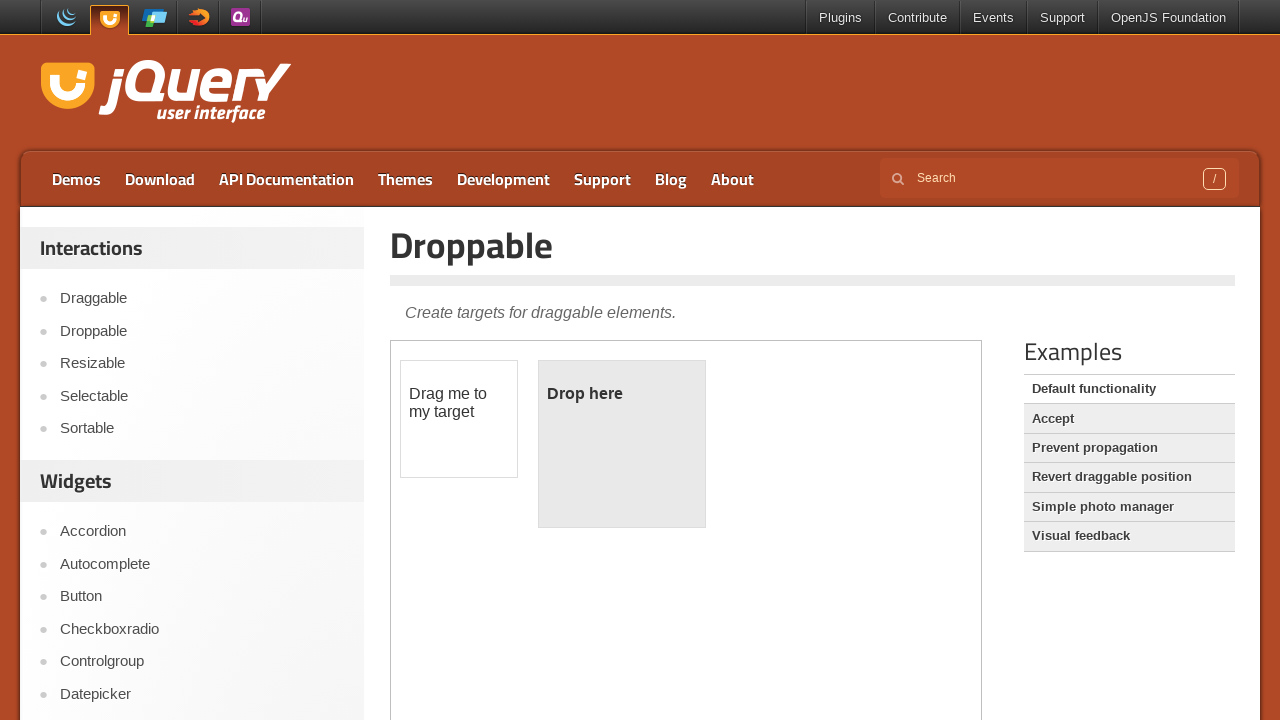

Located iframe containing drag and drop demo
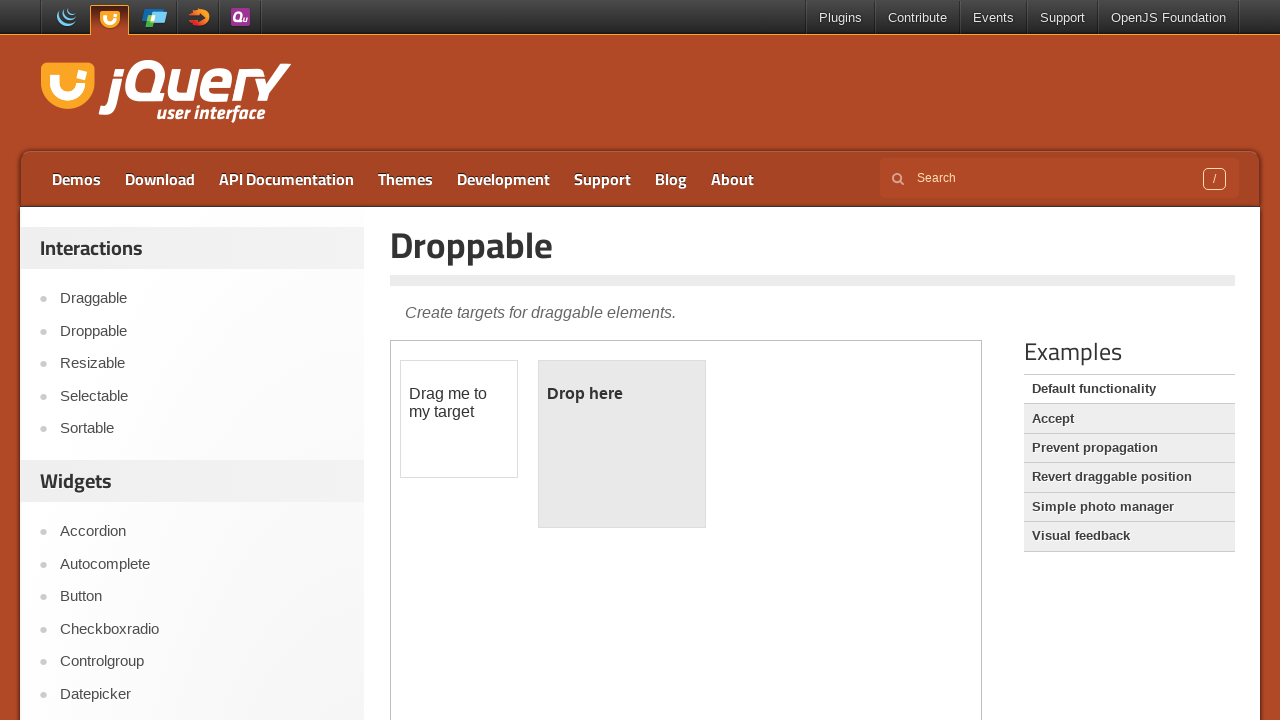

Located draggable element with ID 'draggable'
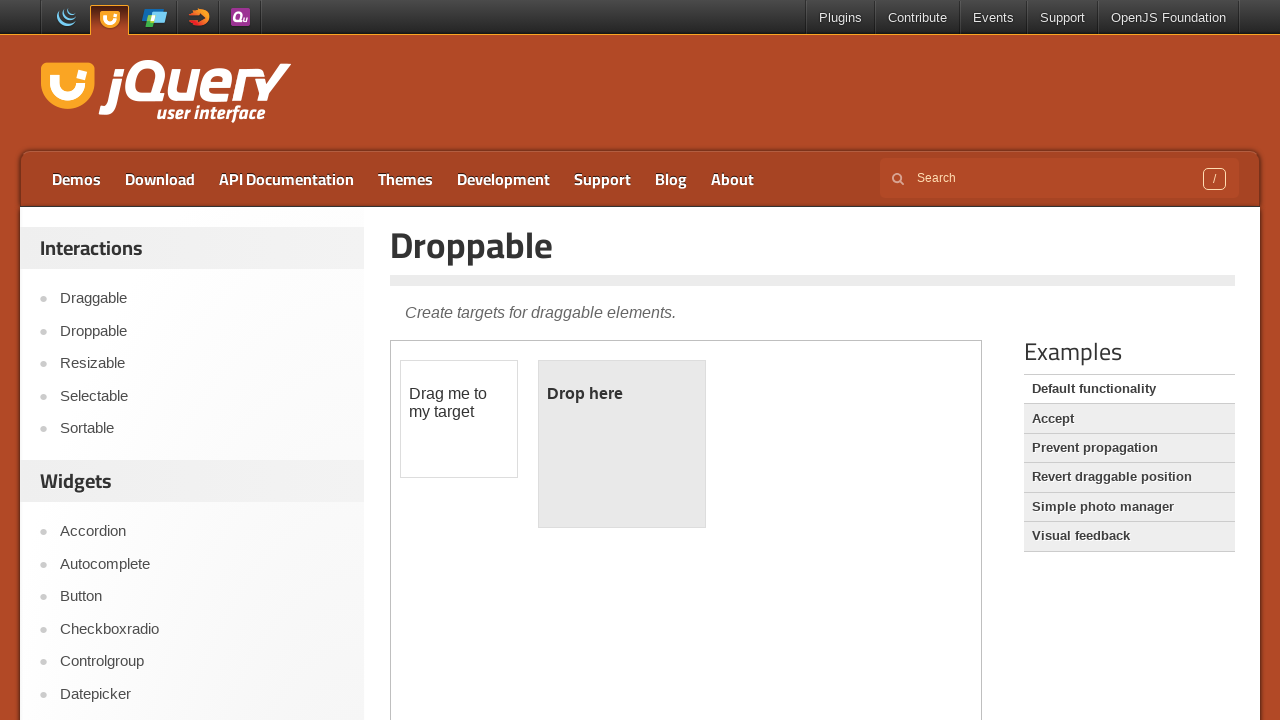

Located droppable target element with ID 'droppable'
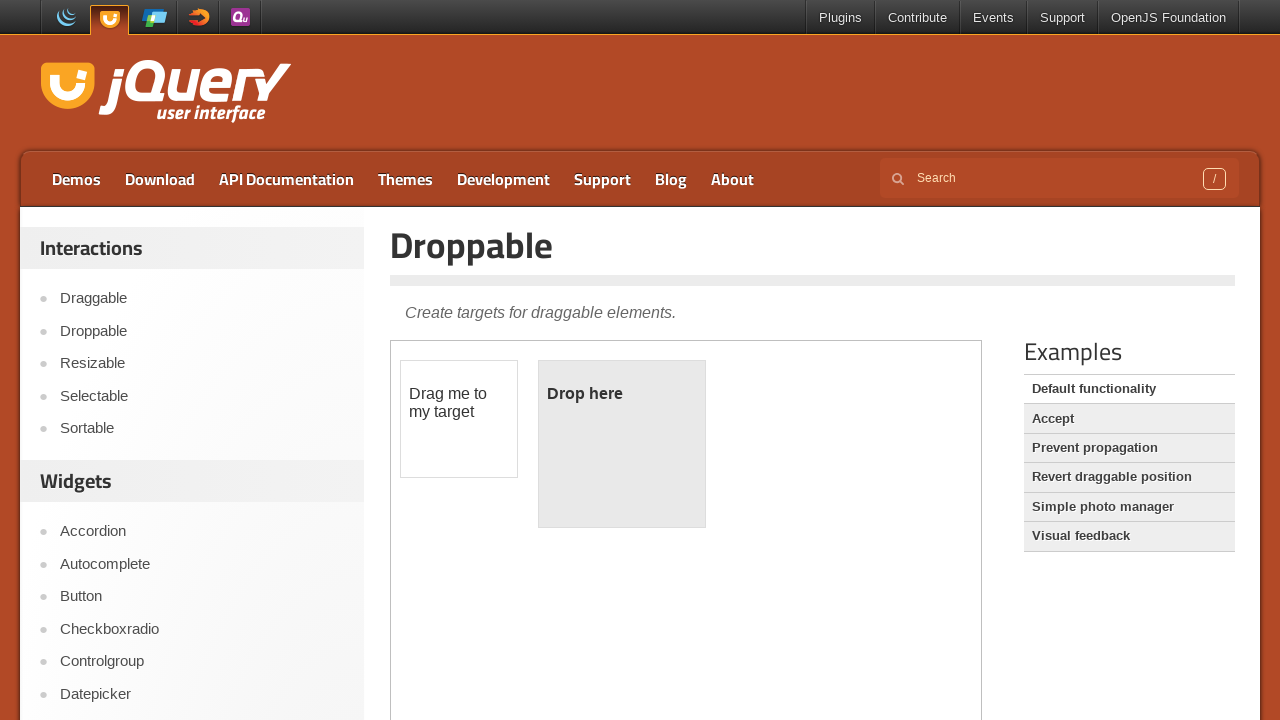

Right-clicked on draggable element at (459, 419) on iframe >> nth=0 >> internal:control=enter-frame >> #draggable
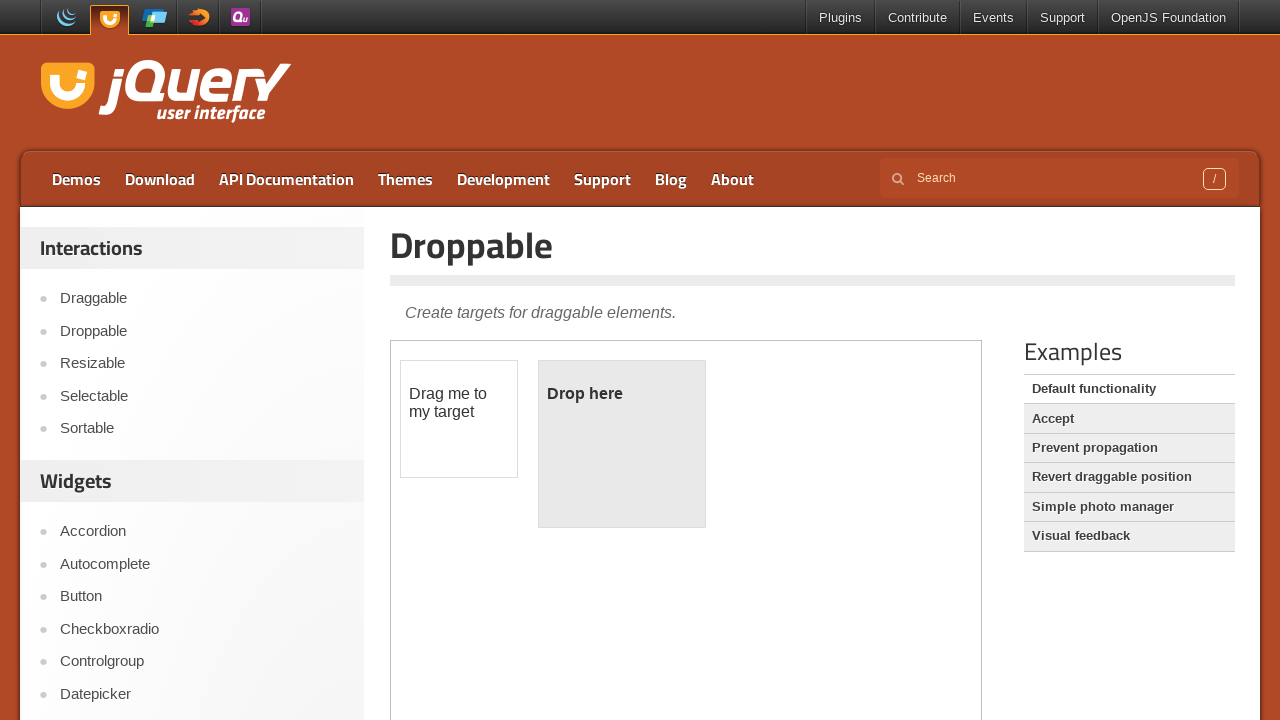

Dragged element onto droppable target area at (622, 444)
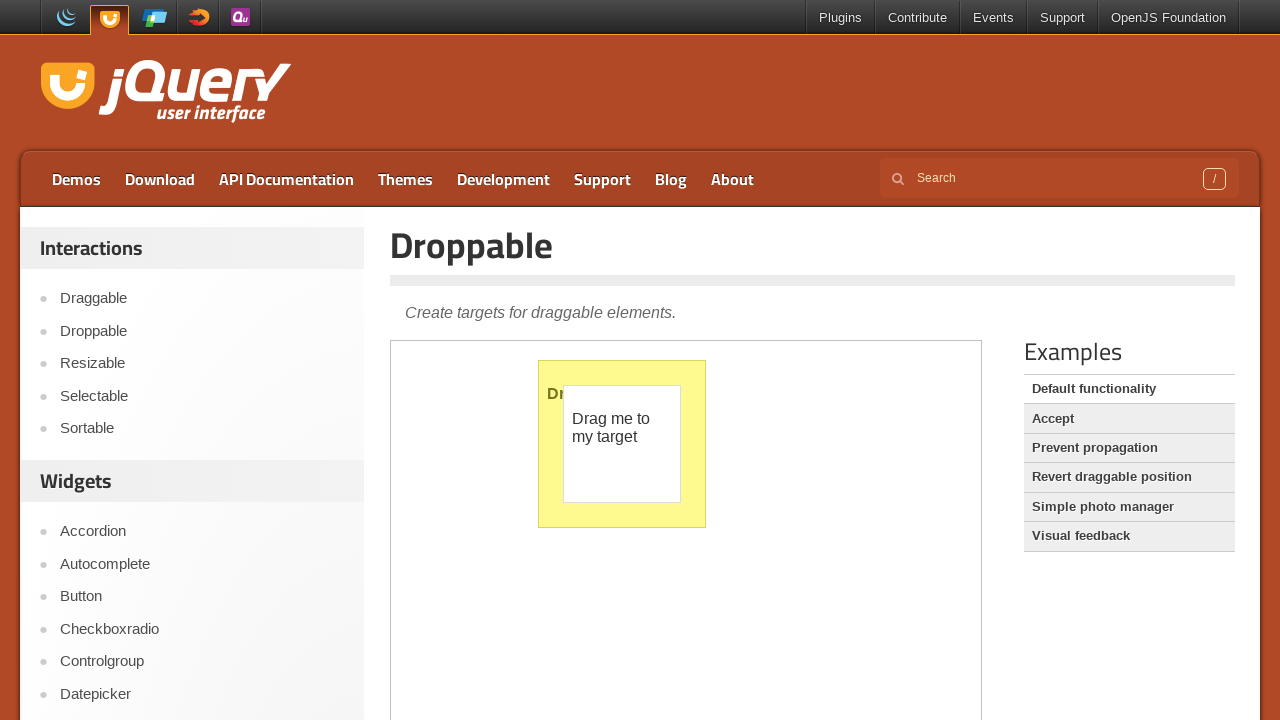

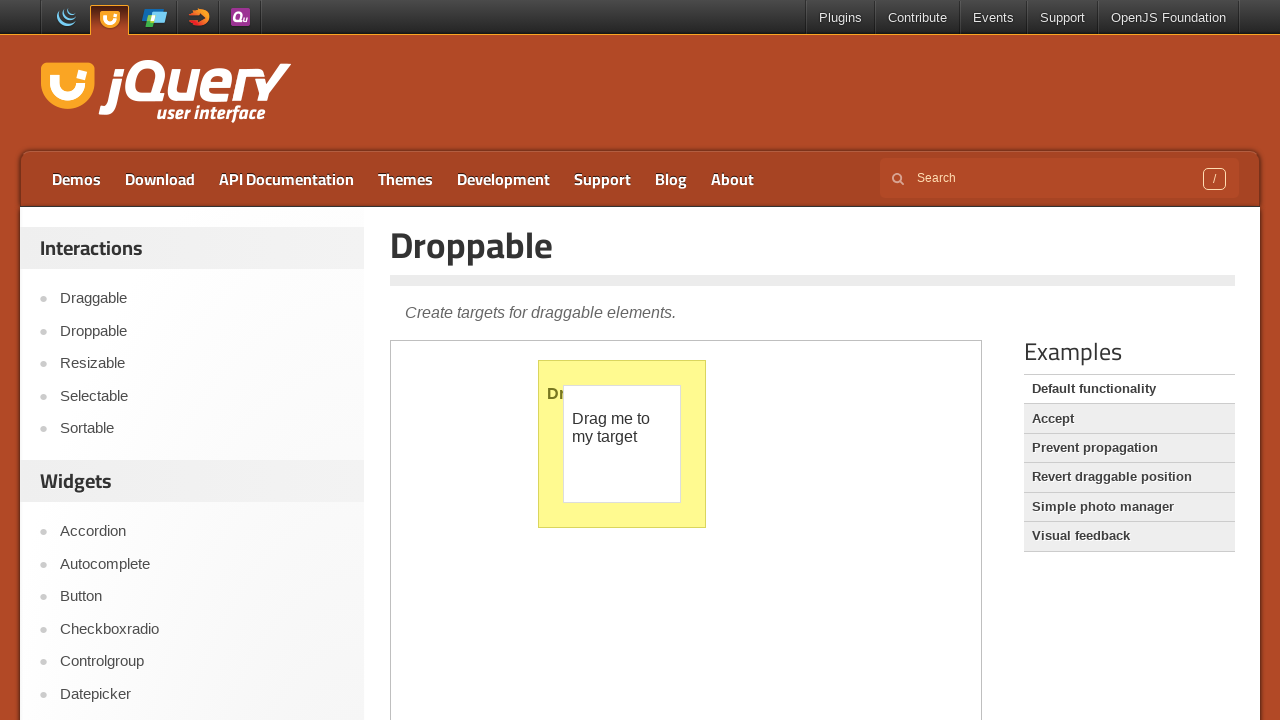